Tests sending a space key press to a specific element and verifies the page displays the correct key press result

Starting URL: http://the-internet.herokuapp.com/key_presses

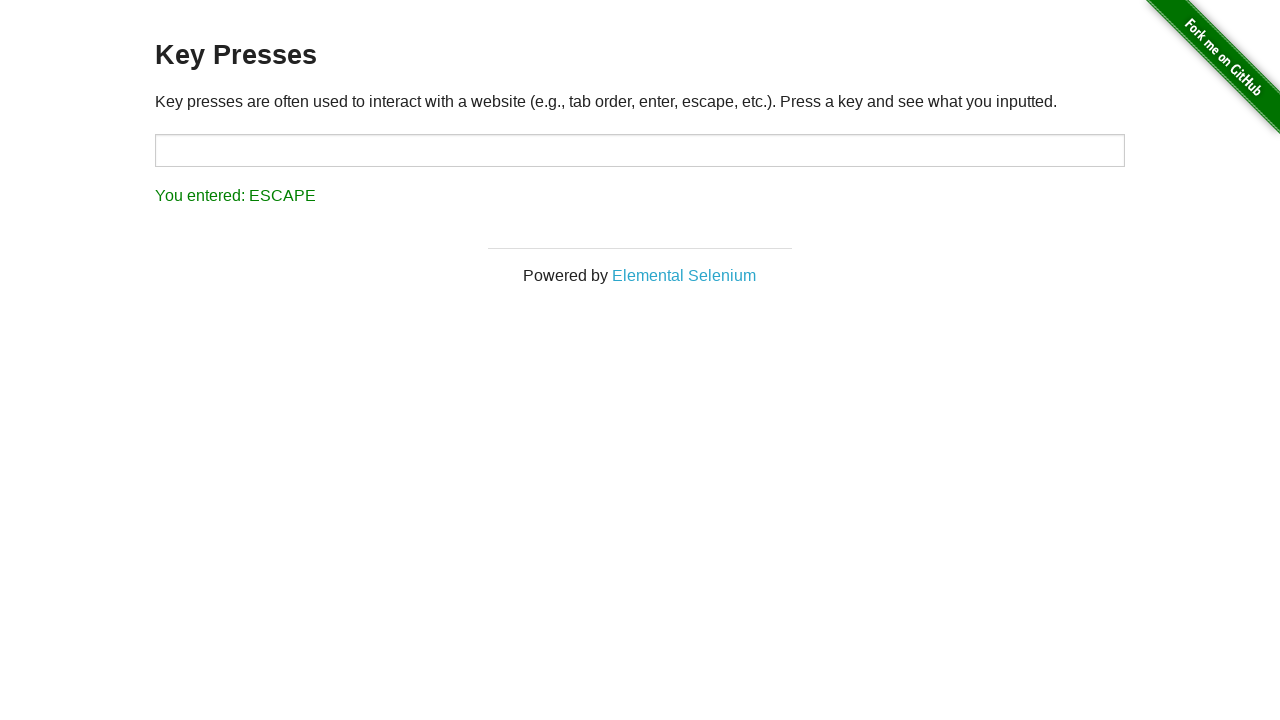

Pressed Space key on target element on #target
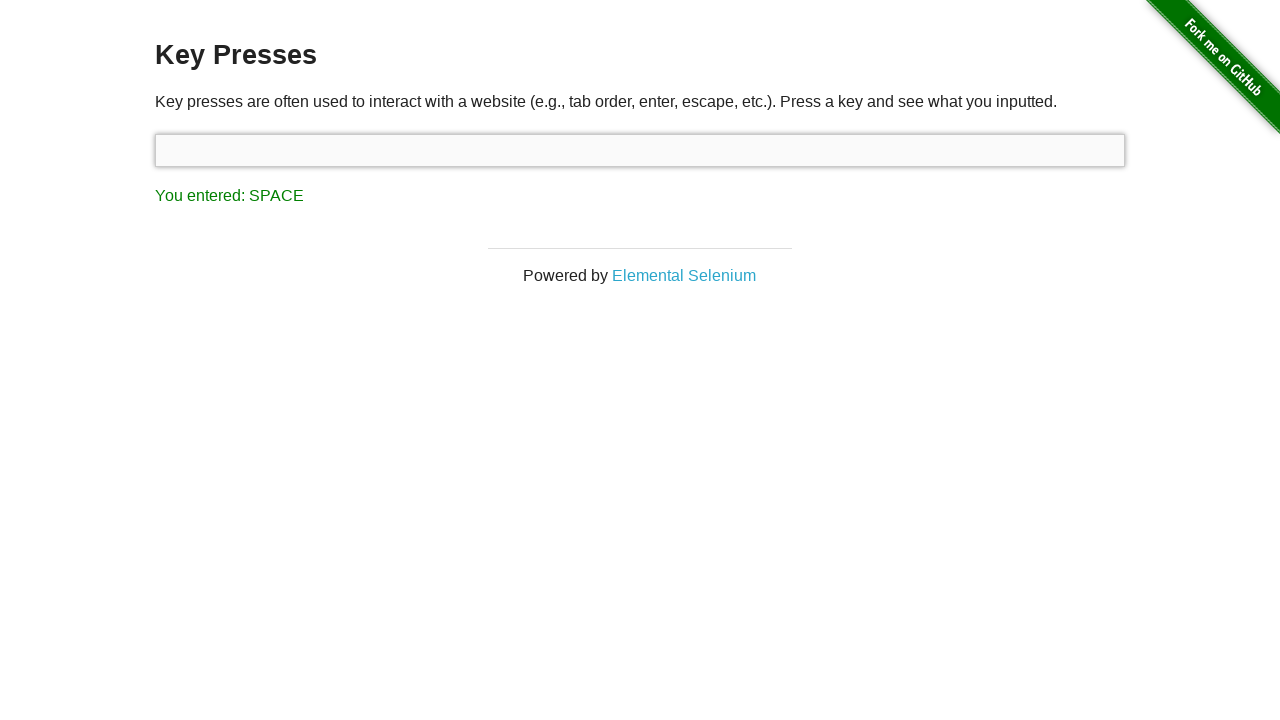

Result element loaded on page
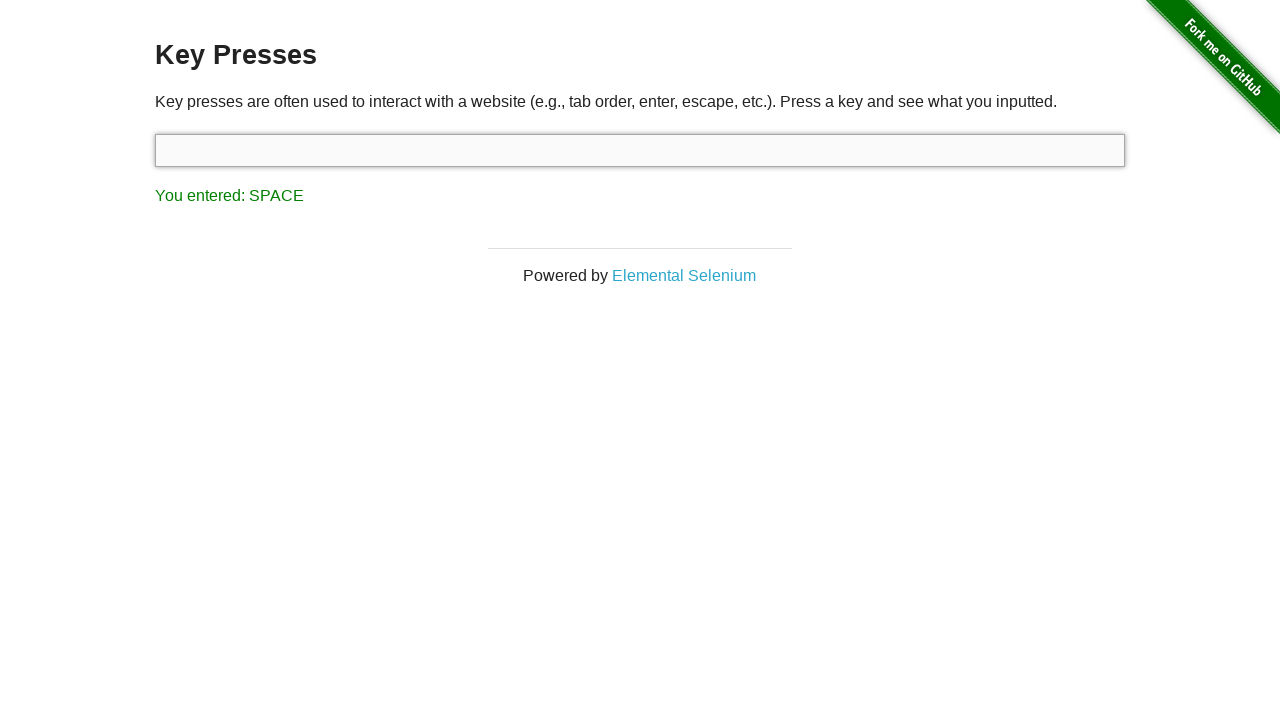

Retrieved result text content
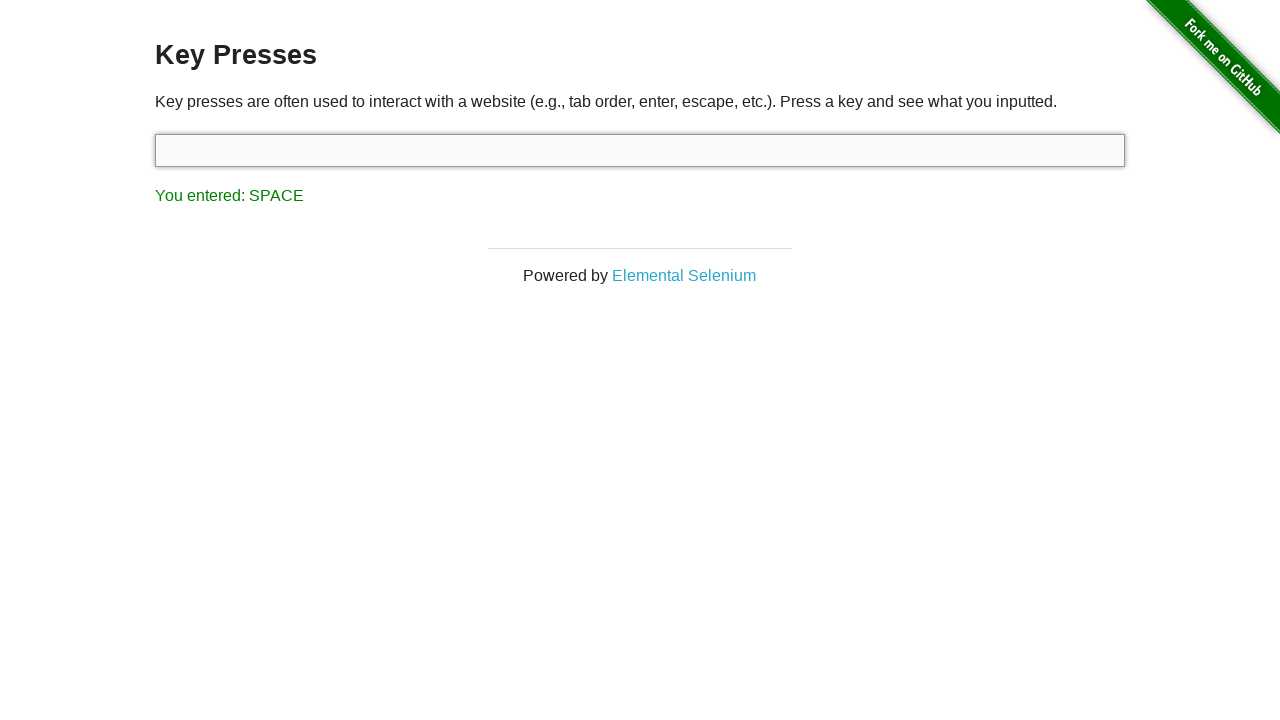

Verified result text displays 'You entered: SPACE'
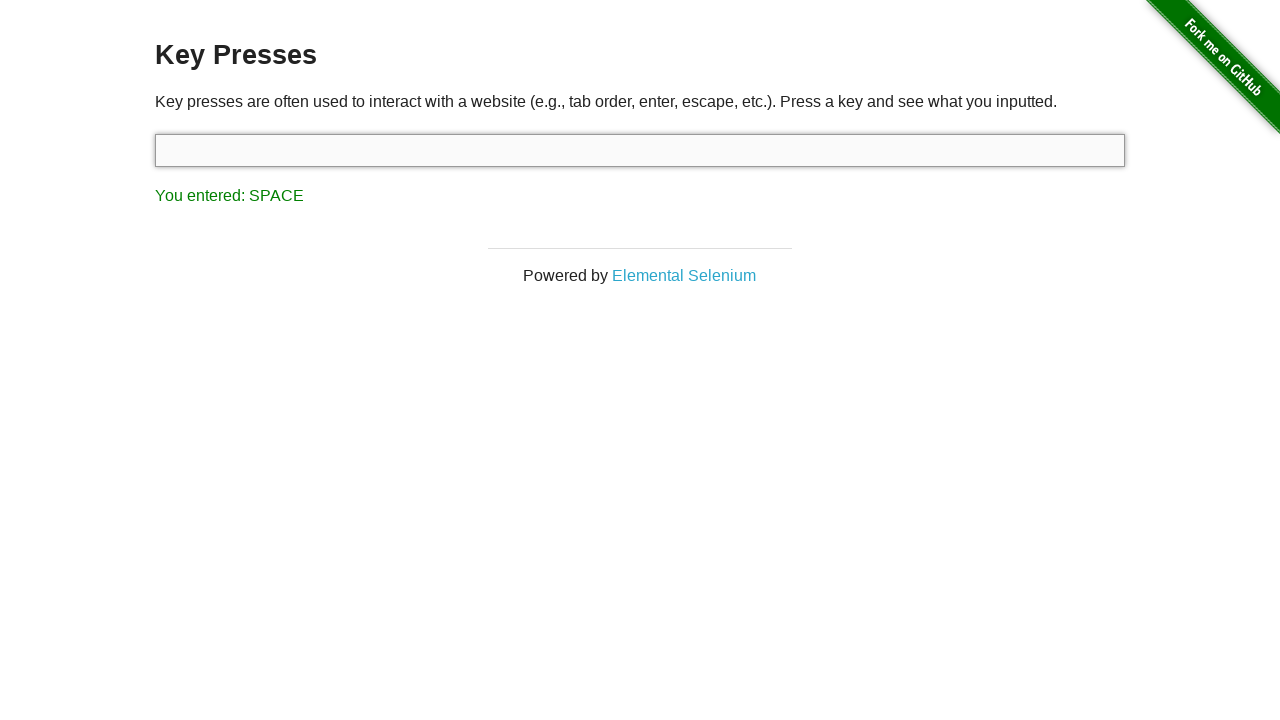

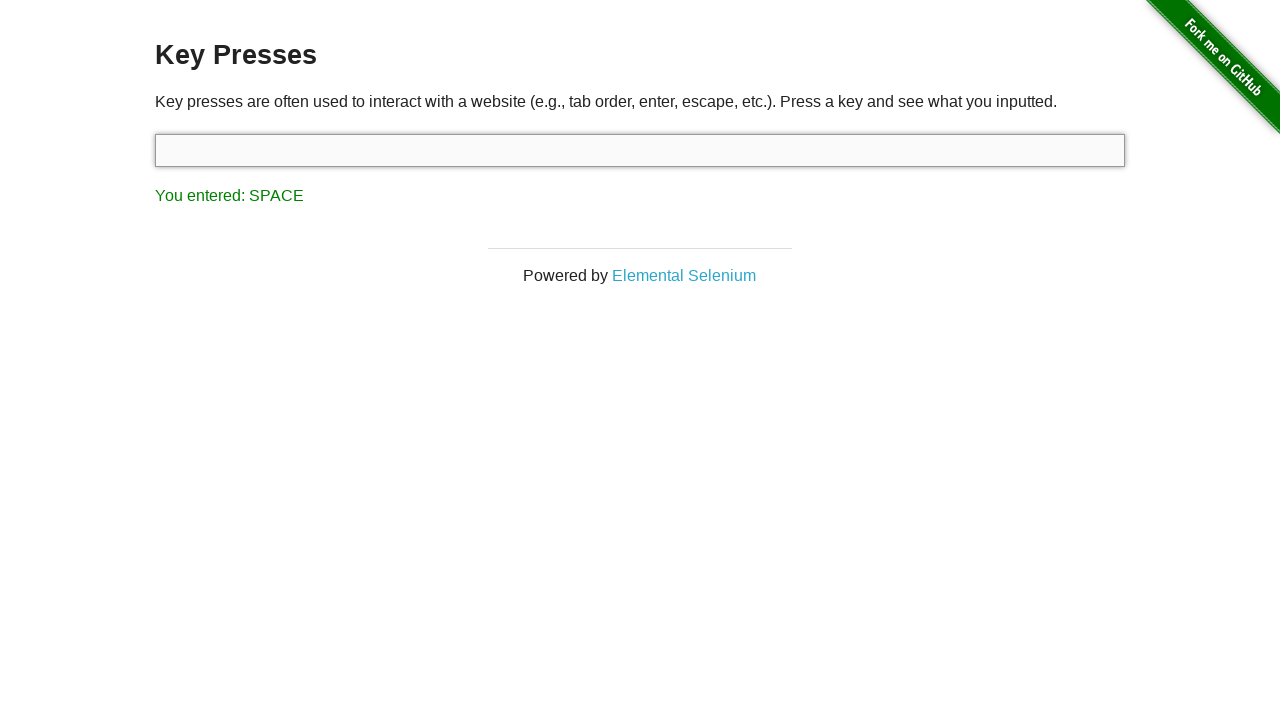